Tests jQuery UI selectable functionality by switching to an iframe and performing click-and-hold actions on multiple list items to select them

Starting URL: https://jqueryui.com/selectable/

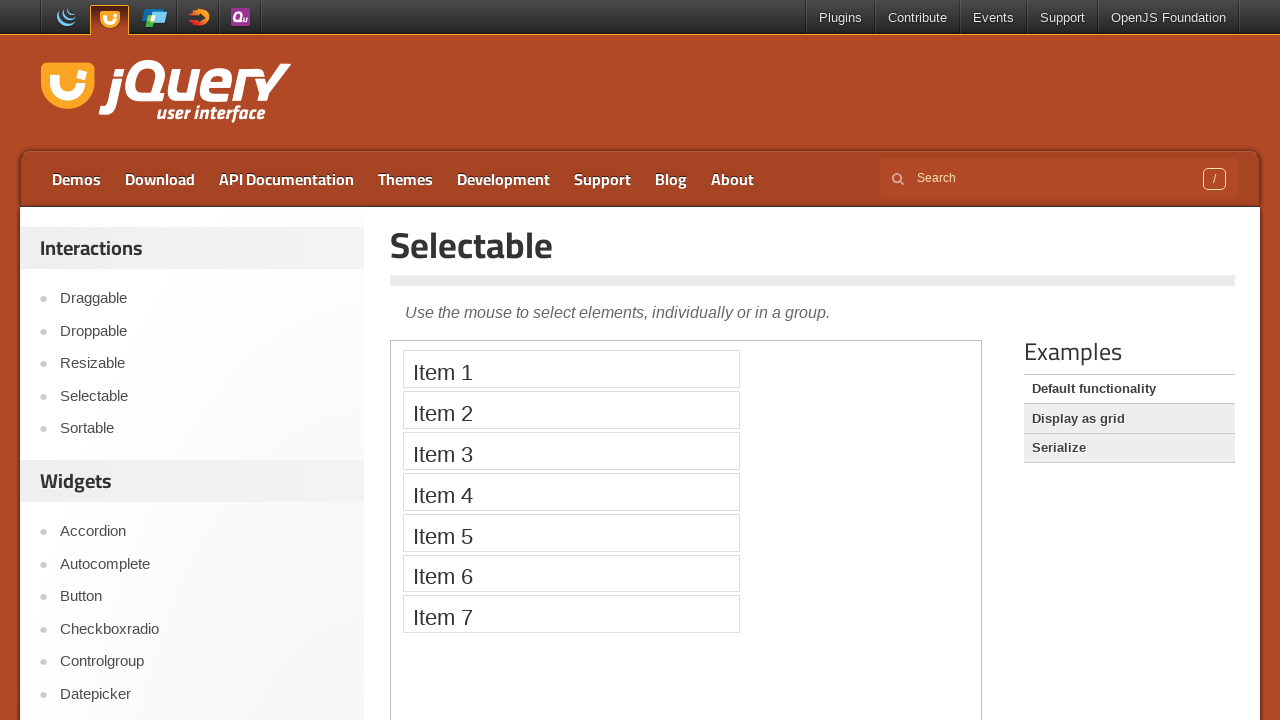

Located the iframe containing the selectable demo
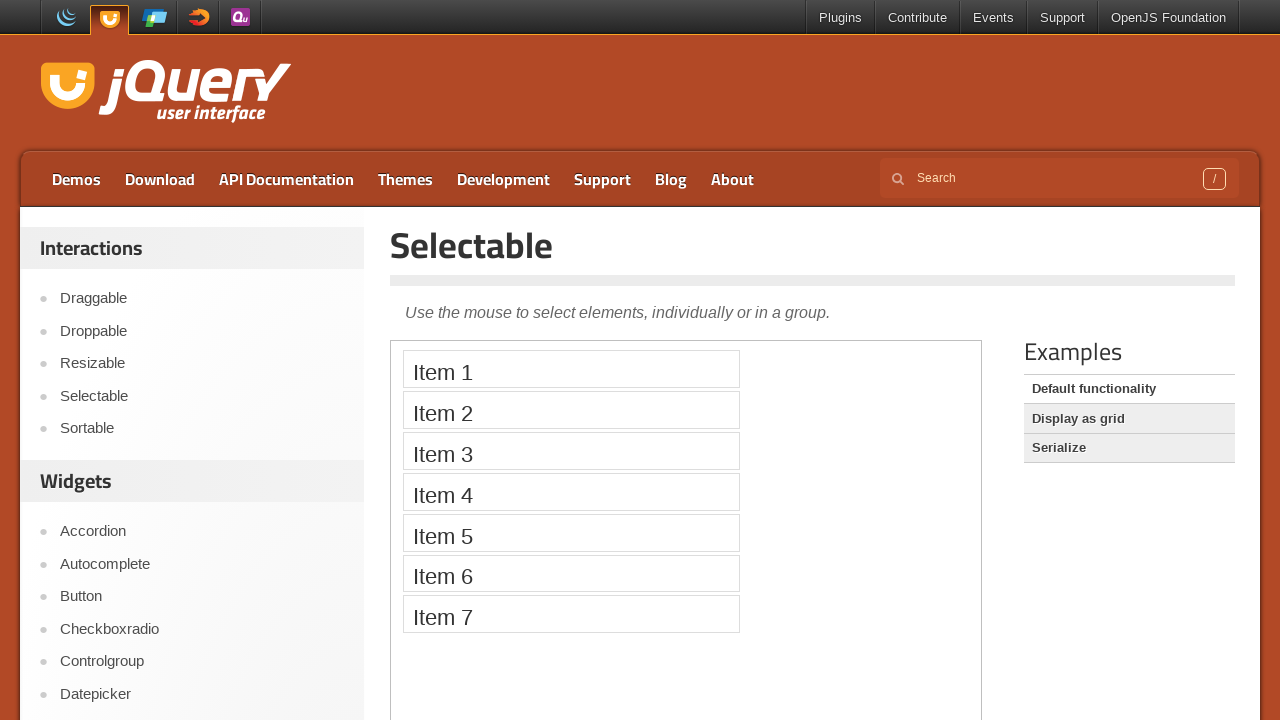

Located Item 1 element in the iframe
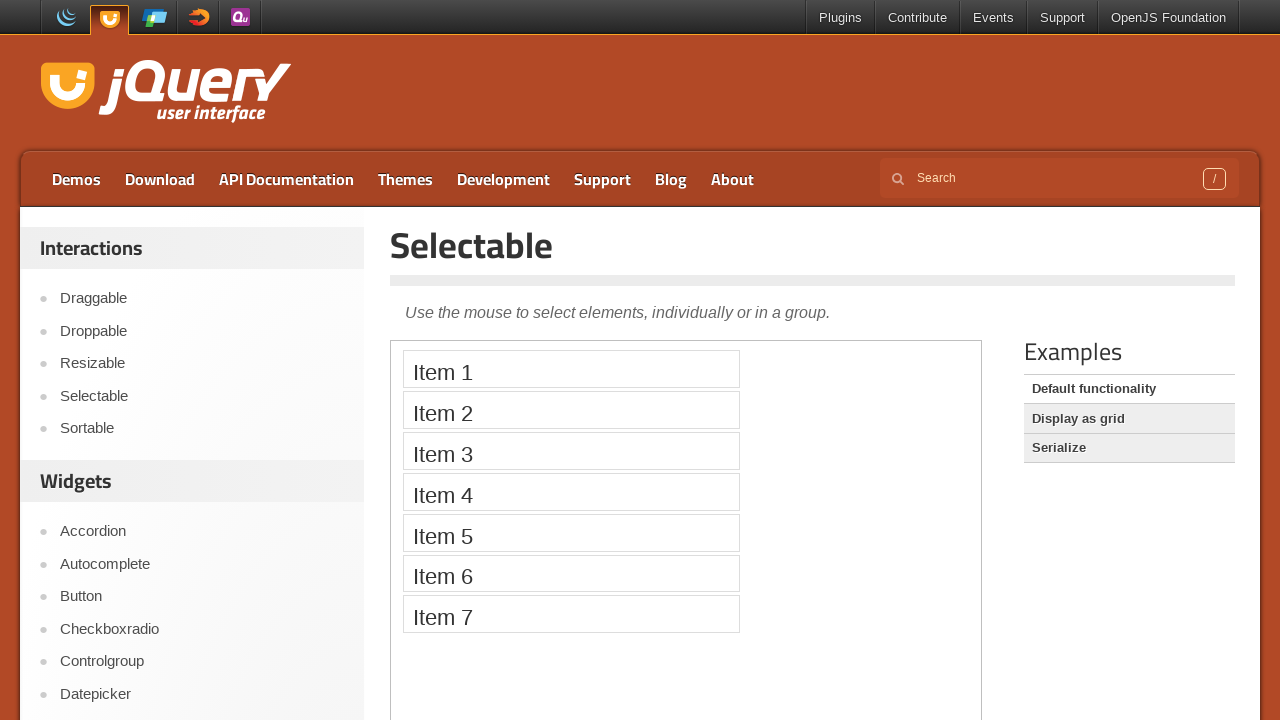

Located Item 2 element in the iframe
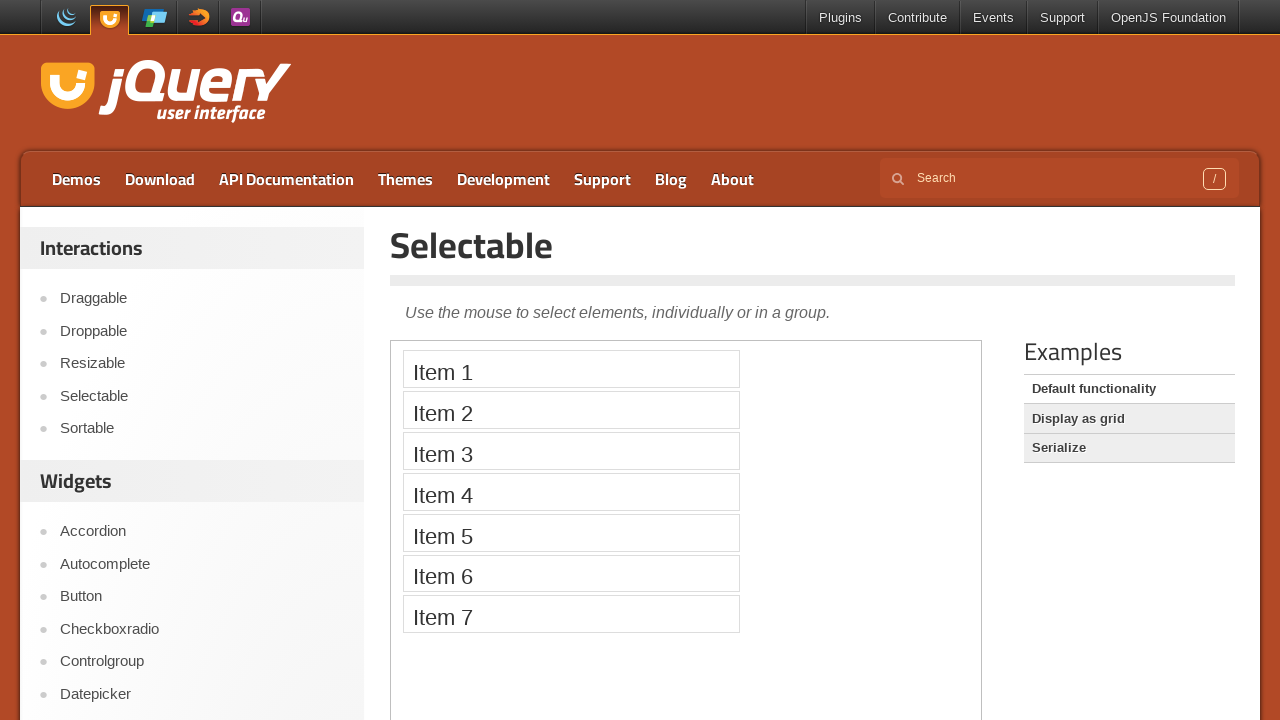

Shift-clicked on Item 1 to start selection at (571, 369) on iframe >> nth=0 >> internal:control=enter-frame >> xpath=//li[text()='Item 1']
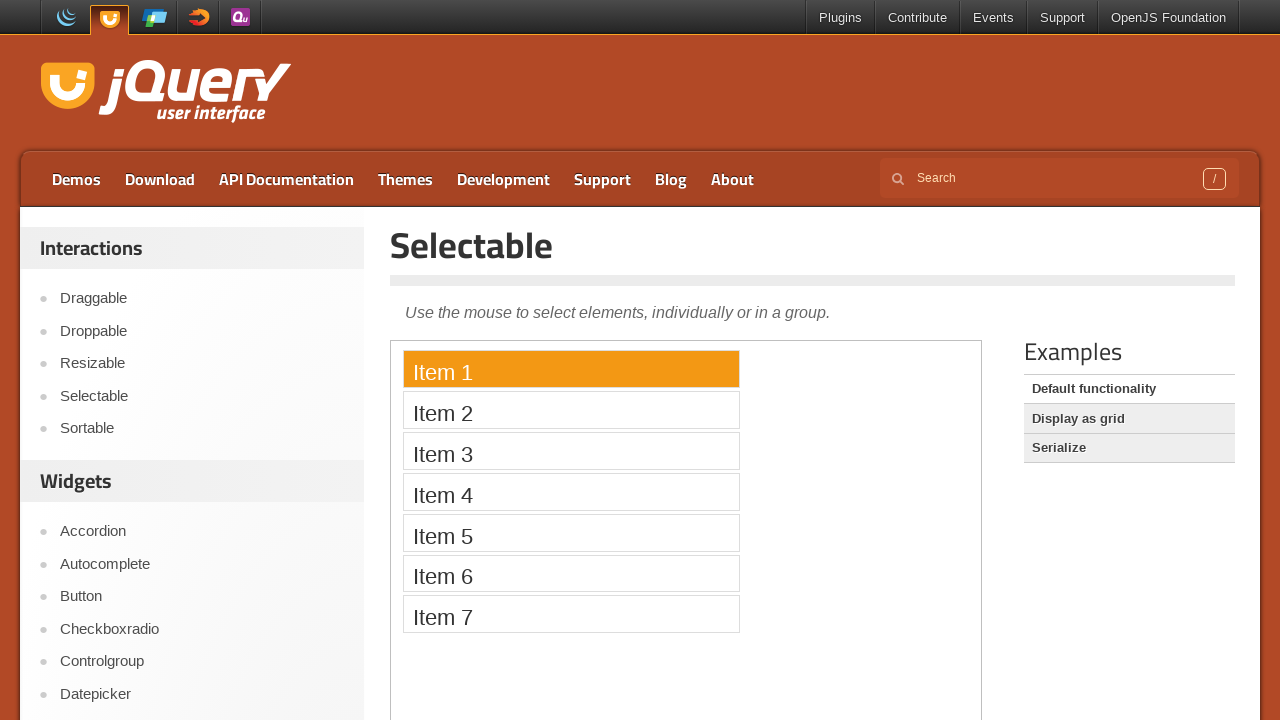

Shift-clicked on Item 2 to extend selection to both items at (571, 410) on iframe >> nth=0 >> internal:control=enter-frame >> xpath=//li[text()='Item 2']
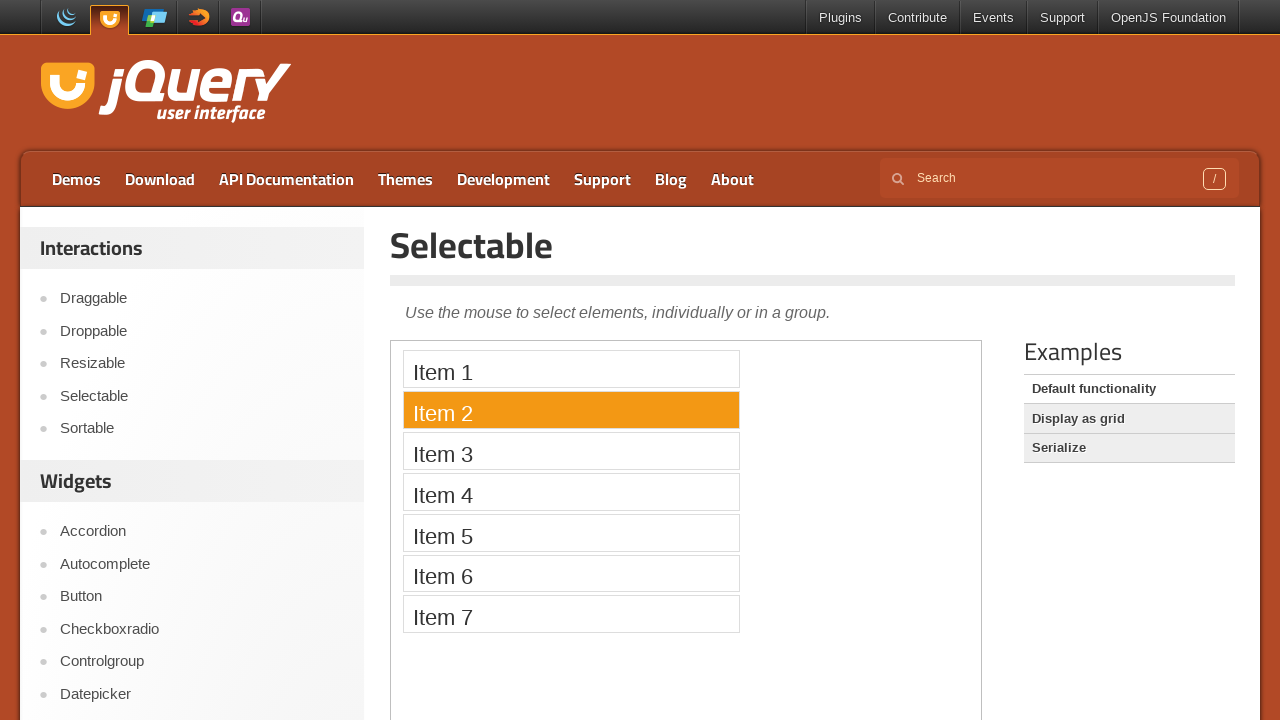

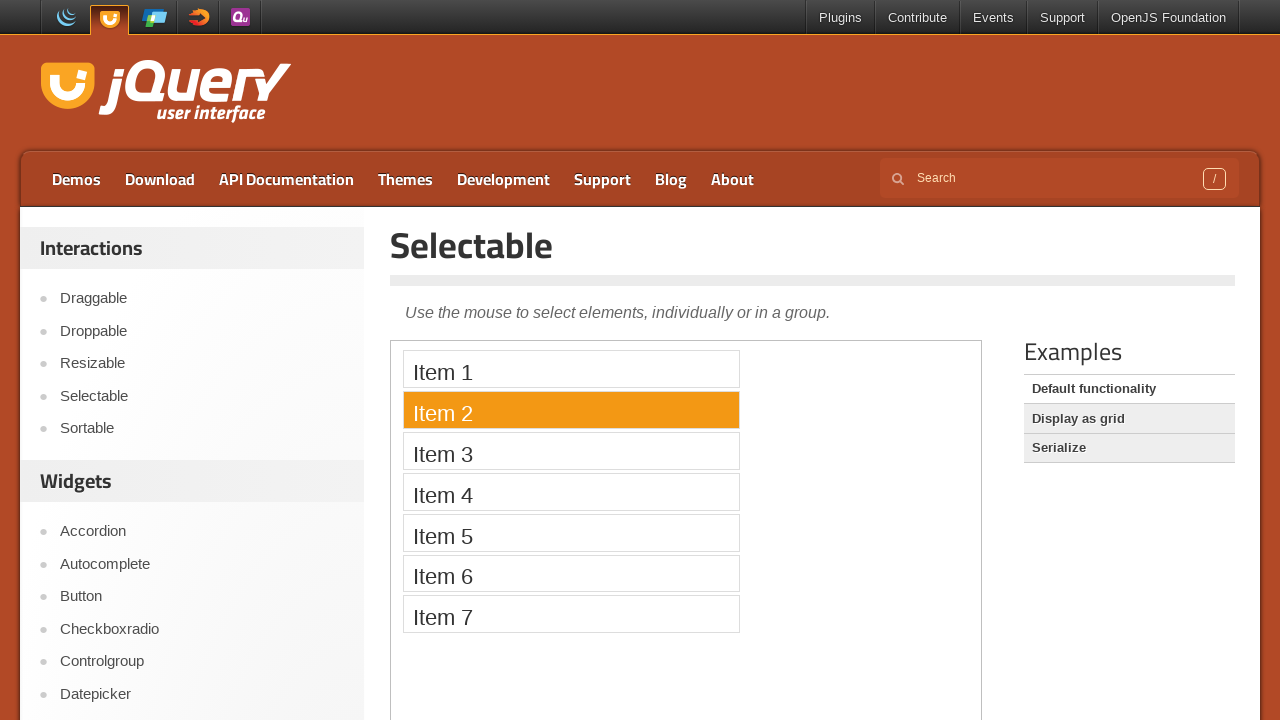